Tests clearing the complete state of all items by checking and then unchecking the toggle-all checkbox

Starting URL: https://demo.playwright.dev/todomvc

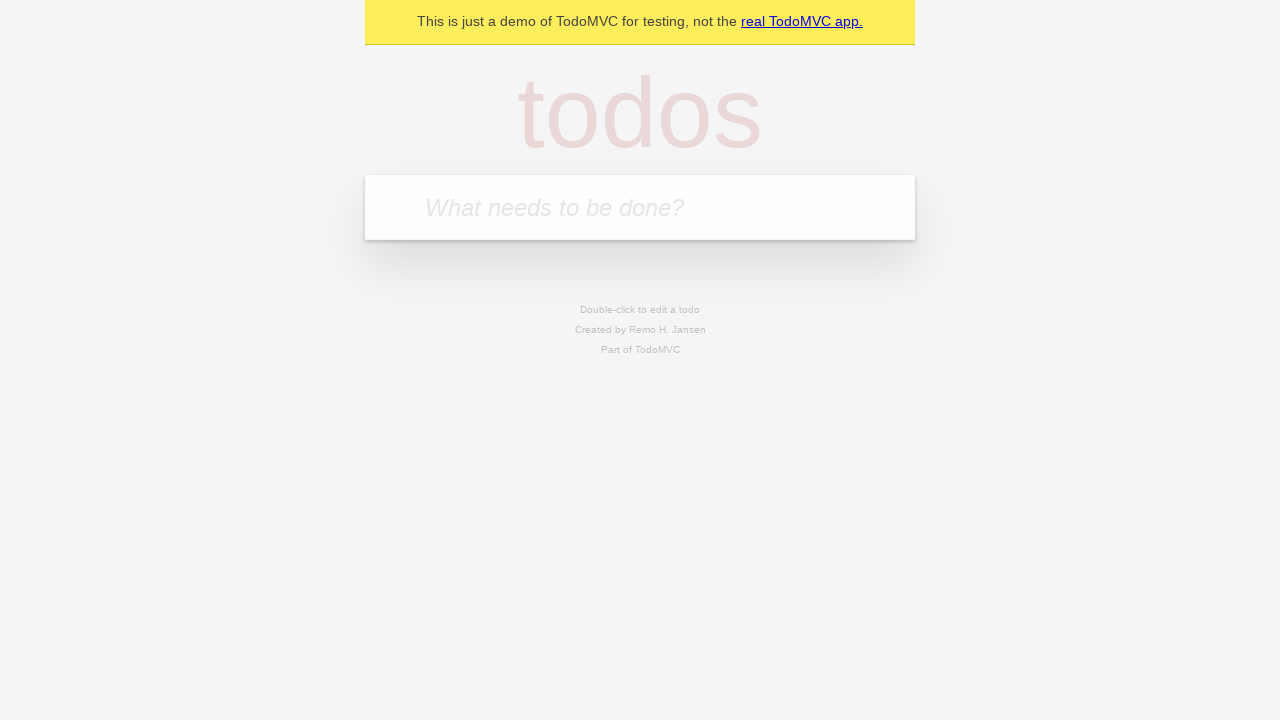

Filled todo input with 'buy some cheese' on internal:attr=[placeholder="What needs to be done?"i]
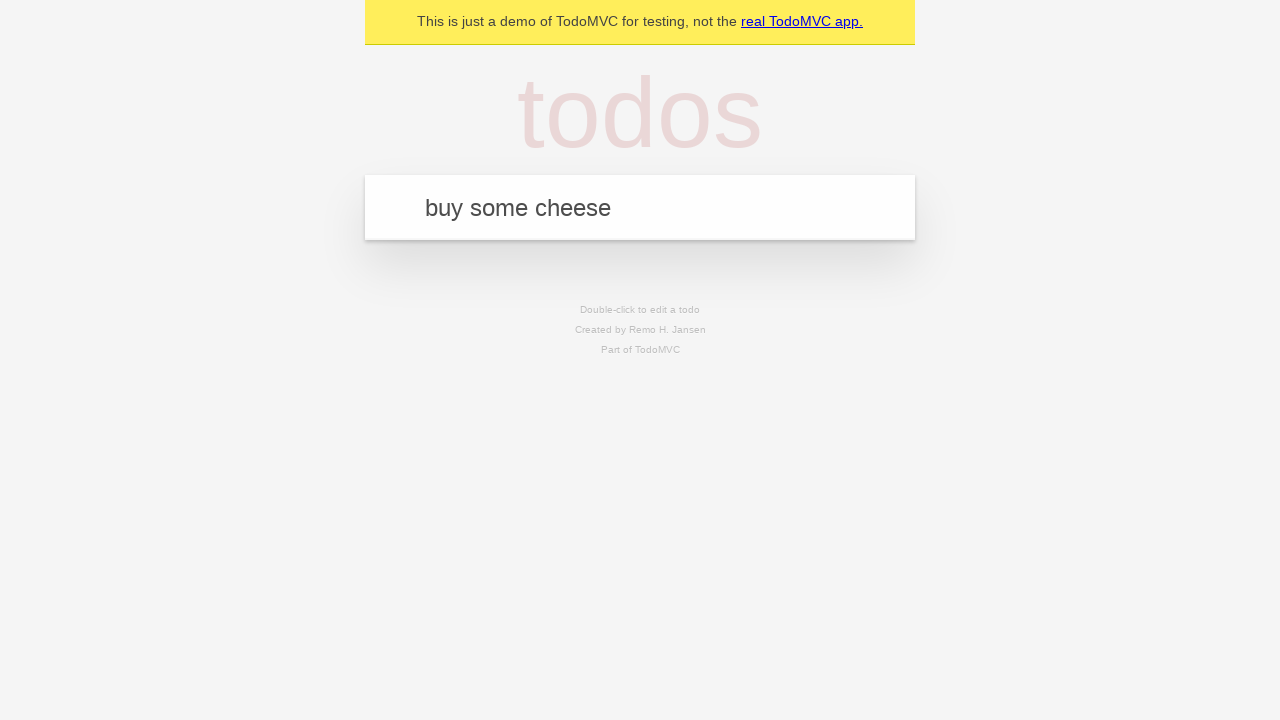

Pressed Enter to create todo 'buy some cheese' on internal:attr=[placeholder="What needs to be done?"i]
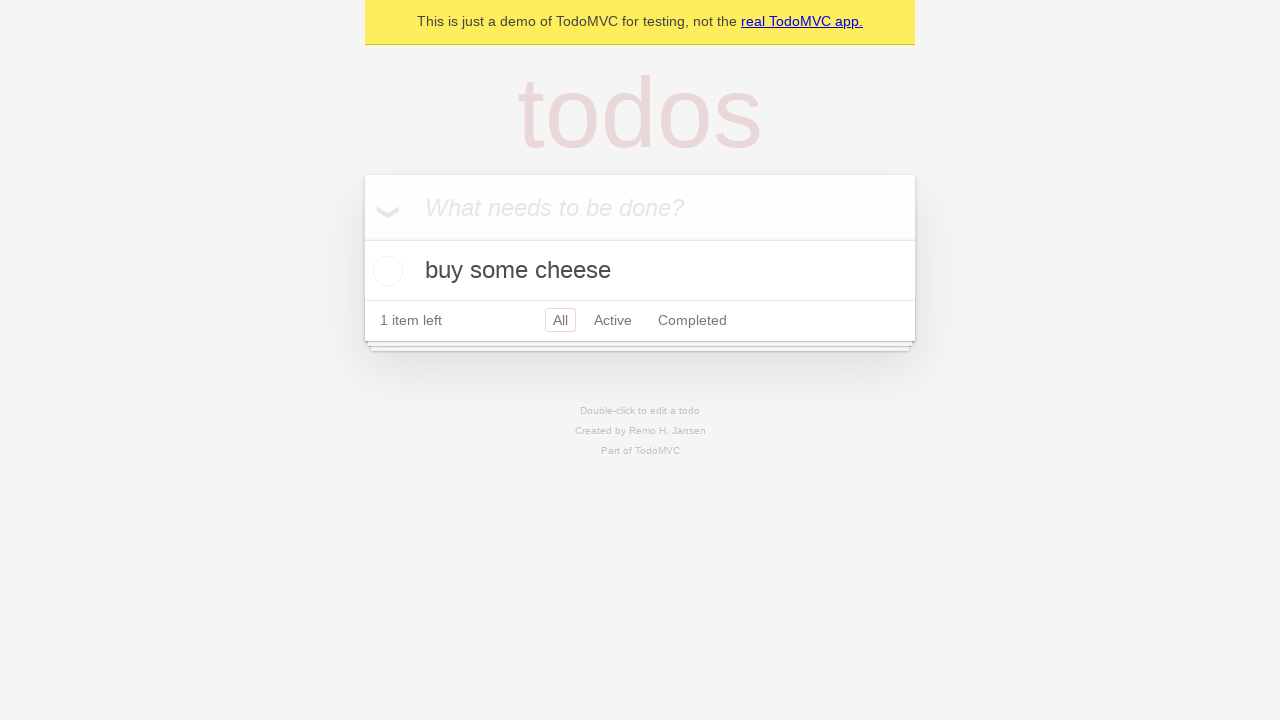

Filled todo input with 'feed the cat' on internal:attr=[placeholder="What needs to be done?"i]
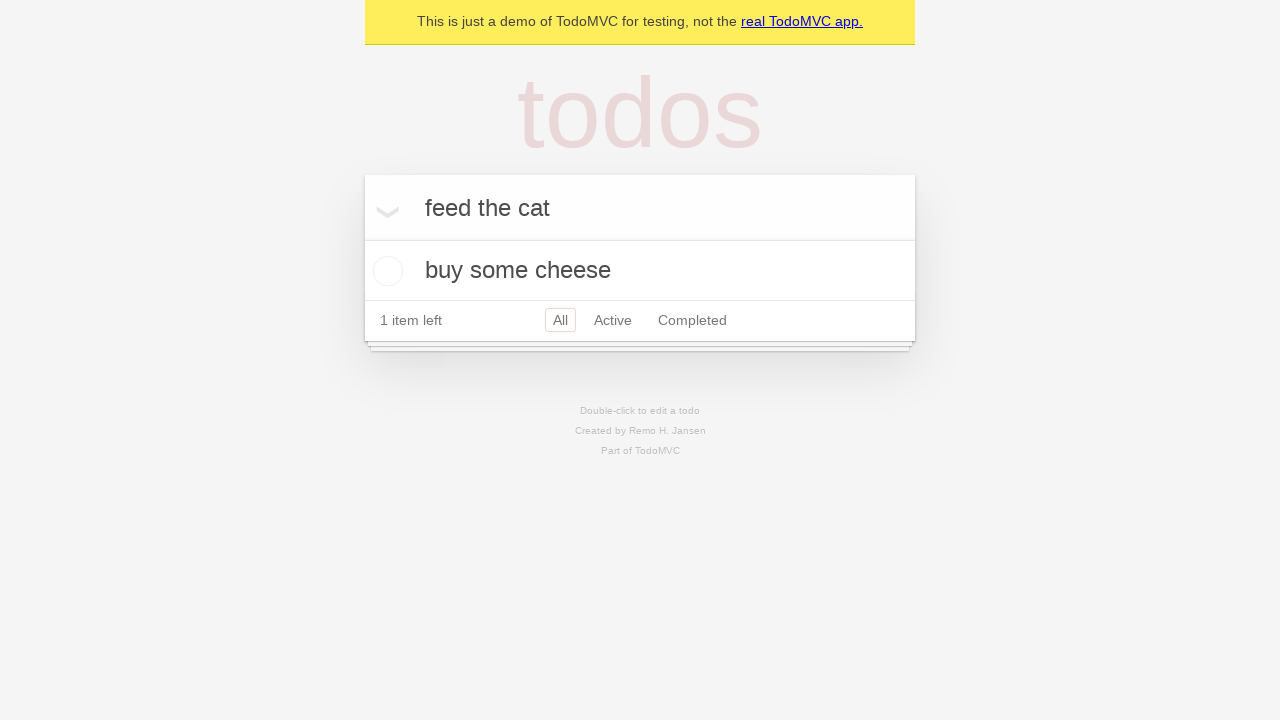

Pressed Enter to create todo 'feed the cat' on internal:attr=[placeholder="What needs to be done?"i]
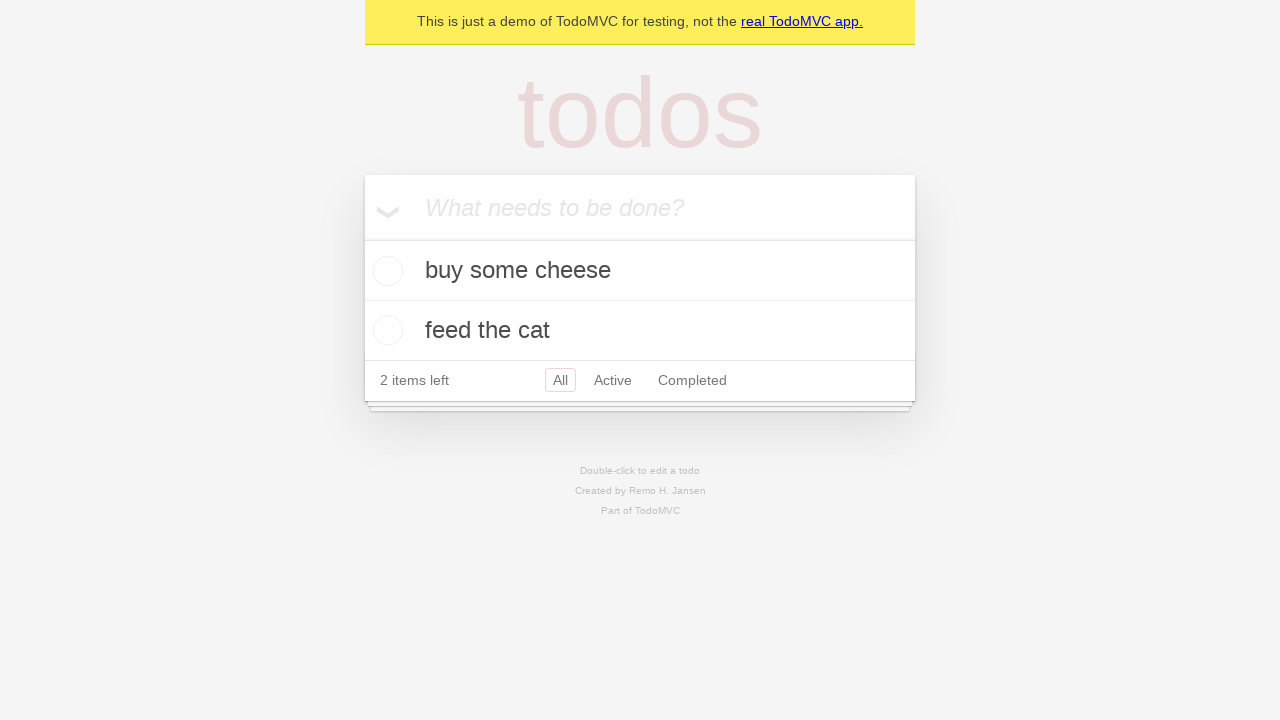

Filled todo input with 'book a doctors appointment' on internal:attr=[placeholder="What needs to be done?"i]
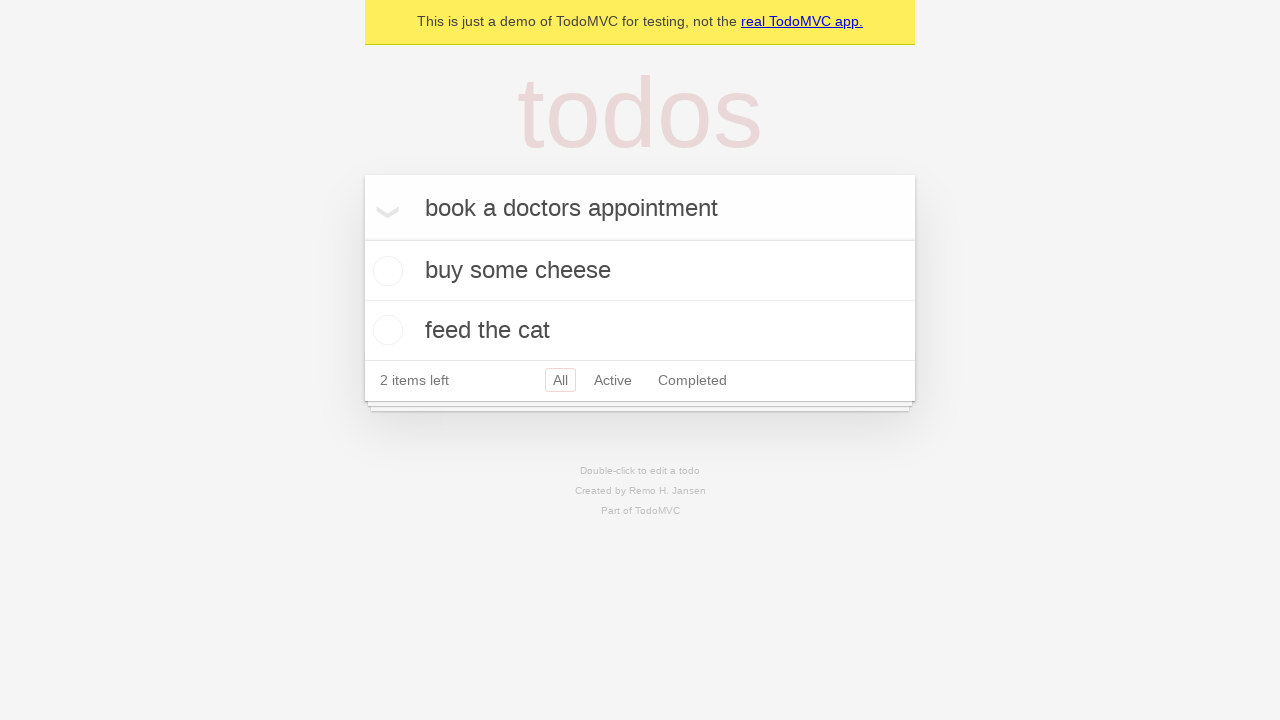

Pressed Enter to create todo 'book a doctors appointment' on internal:attr=[placeholder="What needs to be done?"i]
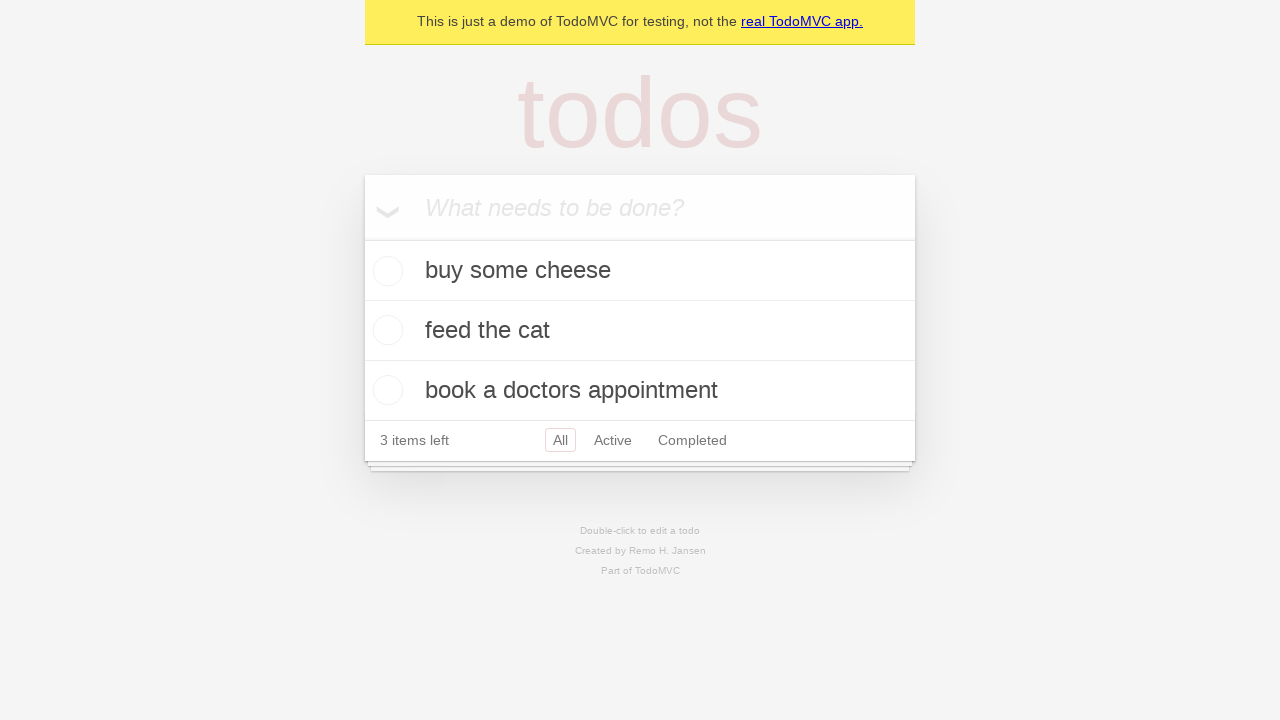

Checked the toggle-all checkbox to mark all items as complete at (362, 238) on internal:label="Mark all as complete"i
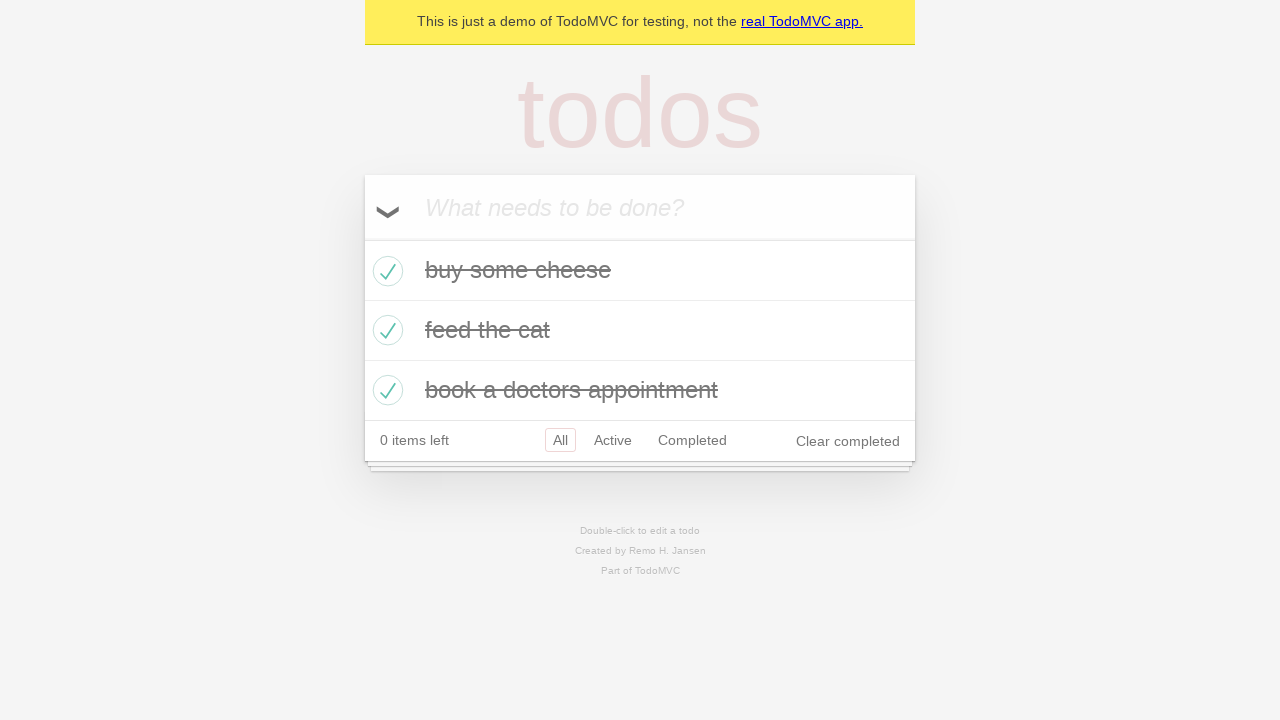

Unchecked the toggle-all checkbox to clear complete state of all items at (362, 238) on internal:label="Mark all as complete"i
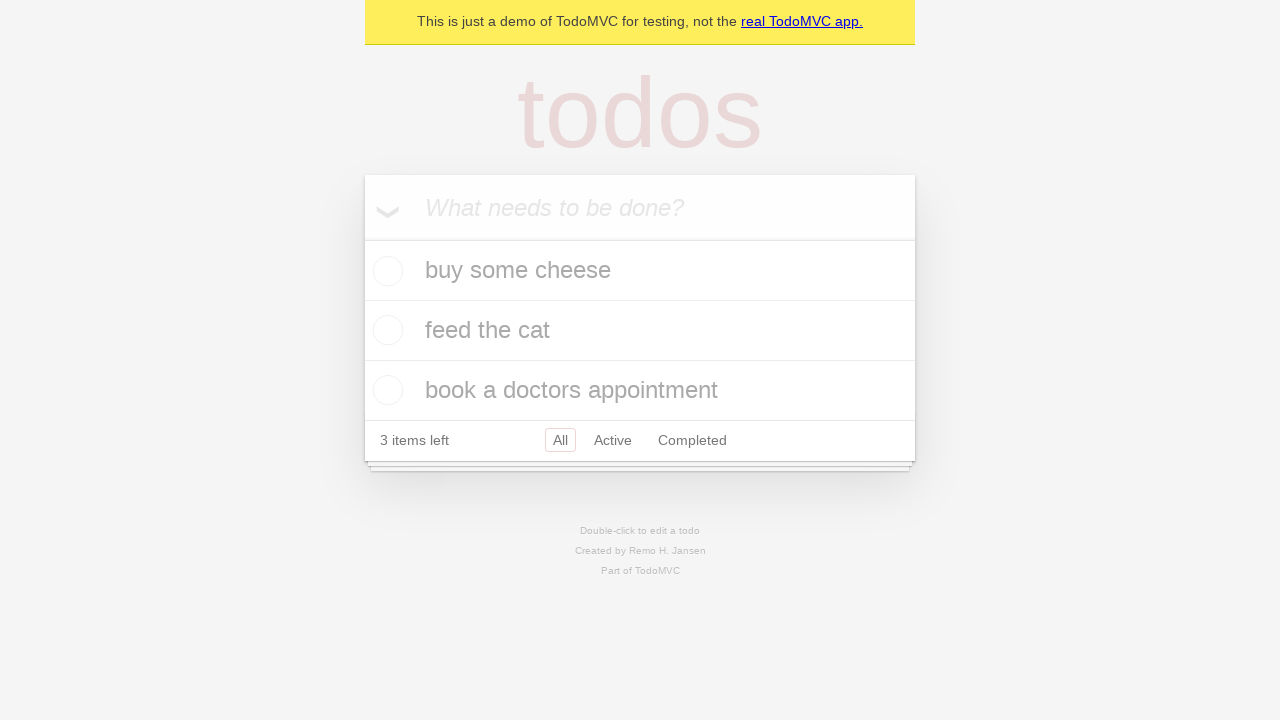

Verified that todo items are displayed and uncompleted
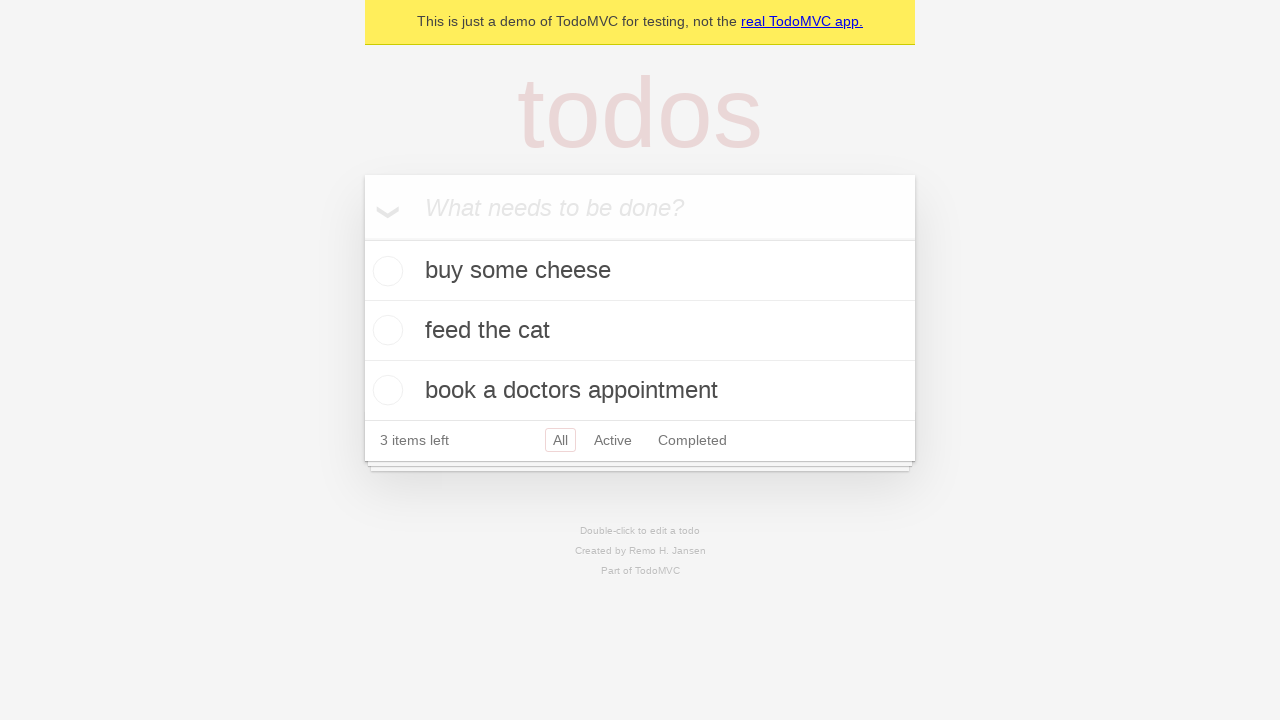

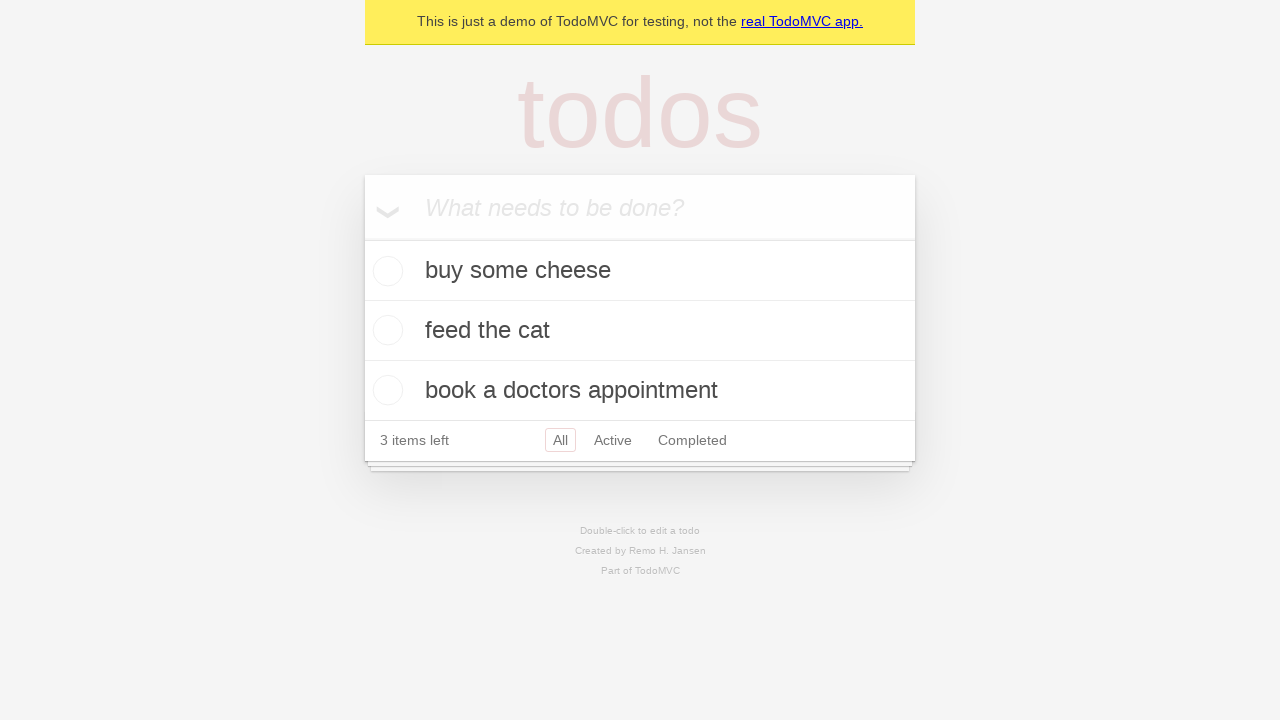